Tests dismissing a confirm alert by clicking the confirm button and then dismissing the dialog

Starting URL: https://www.letskodeit.com/practice

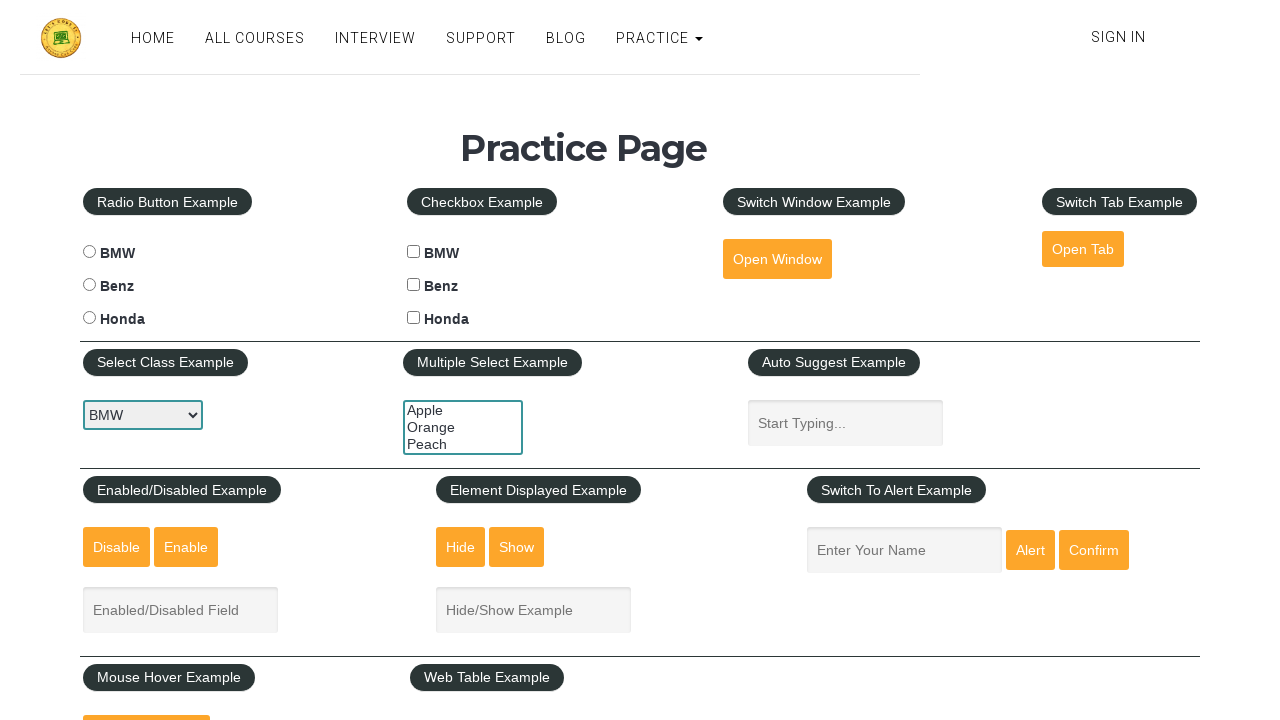

Scrolled down 350px to reach the alert section
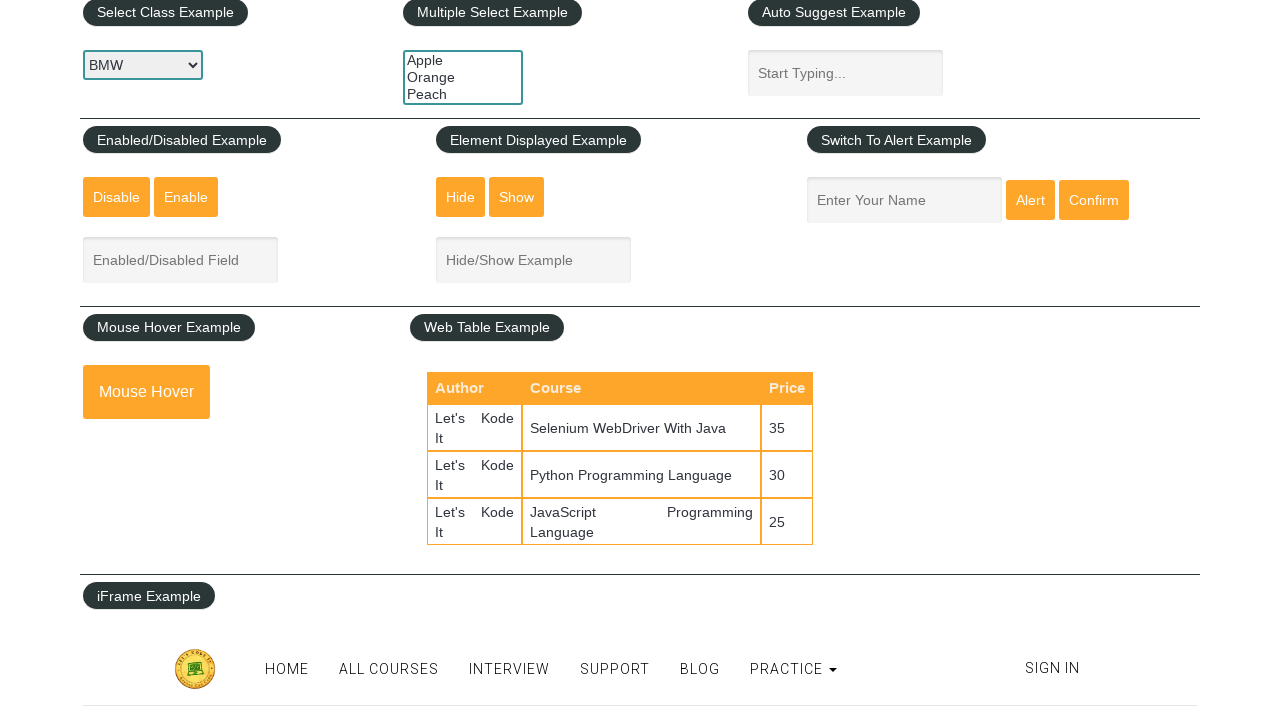

Set up dialog handler to dismiss the confirm alert
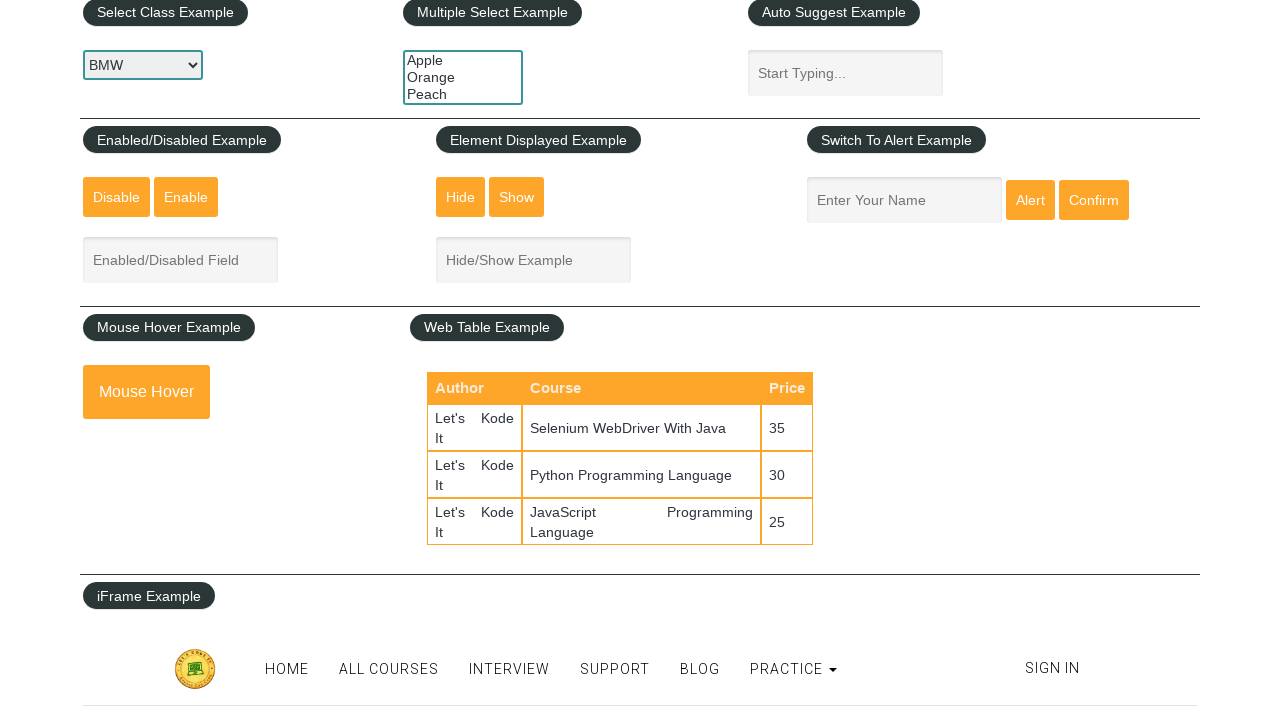

Clicked the confirm button to trigger the alert at (1094, 200) on #confirmbtn
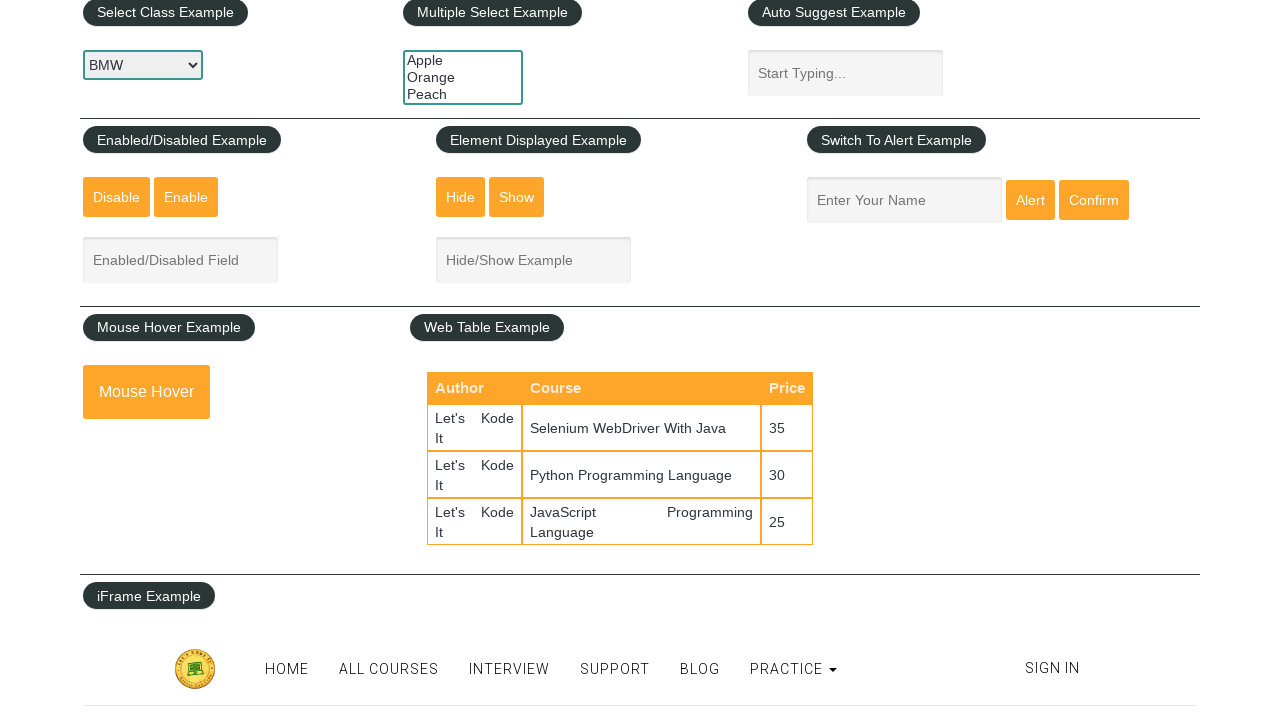

Waited 1000ms for dialog interaction to complete
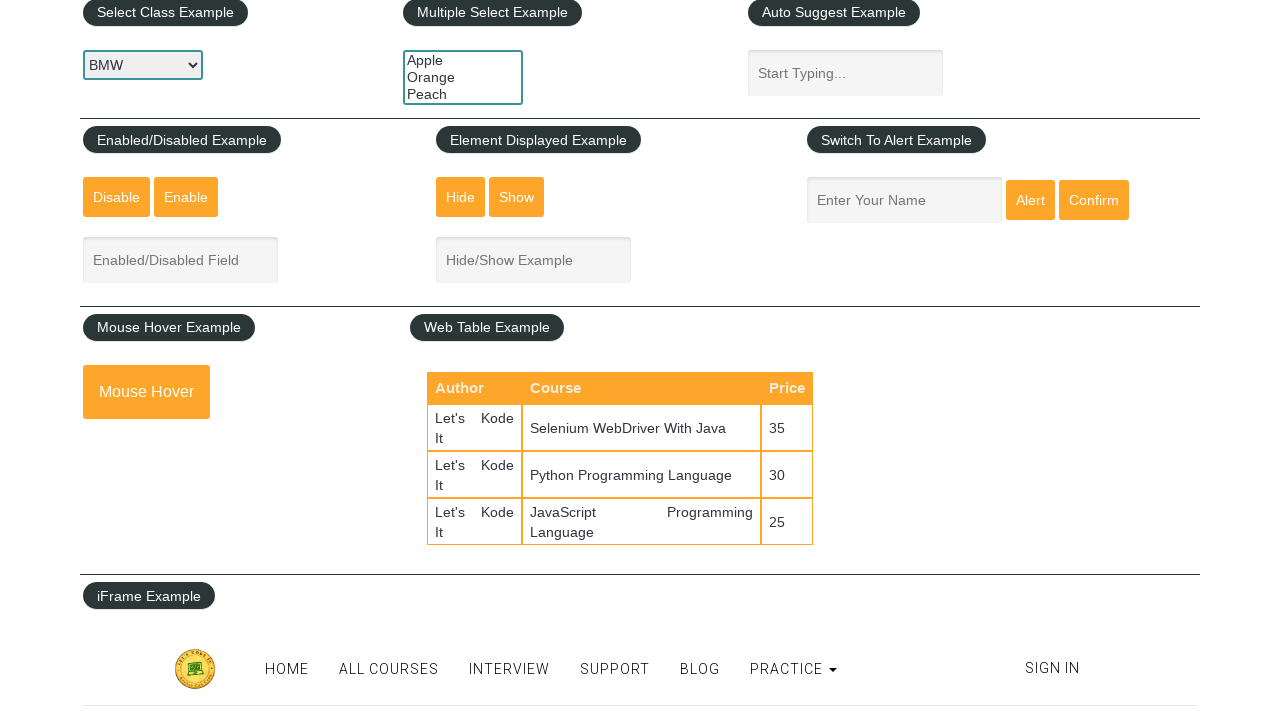

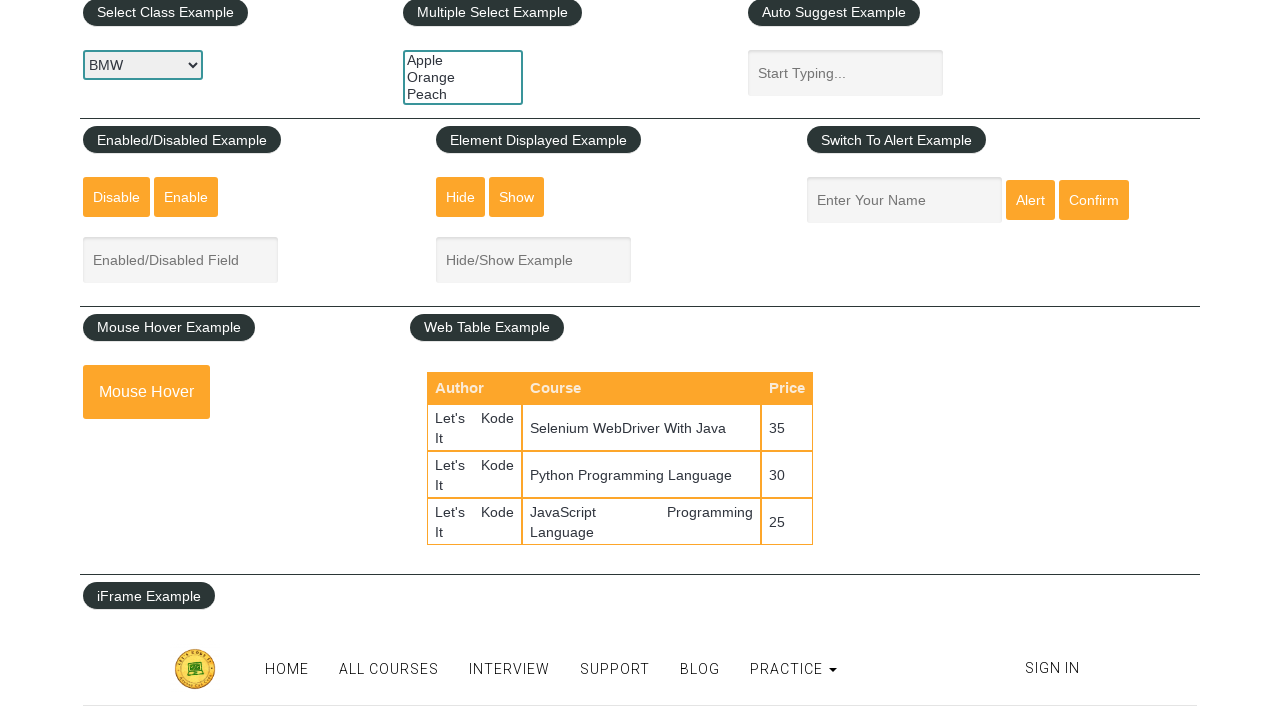